Tests clicking a button that has a dynamically generated ID, verifying that the button can be located and clicked using text-based selector

Starting URL: https://practice.expandtesting.com/dynamic-id

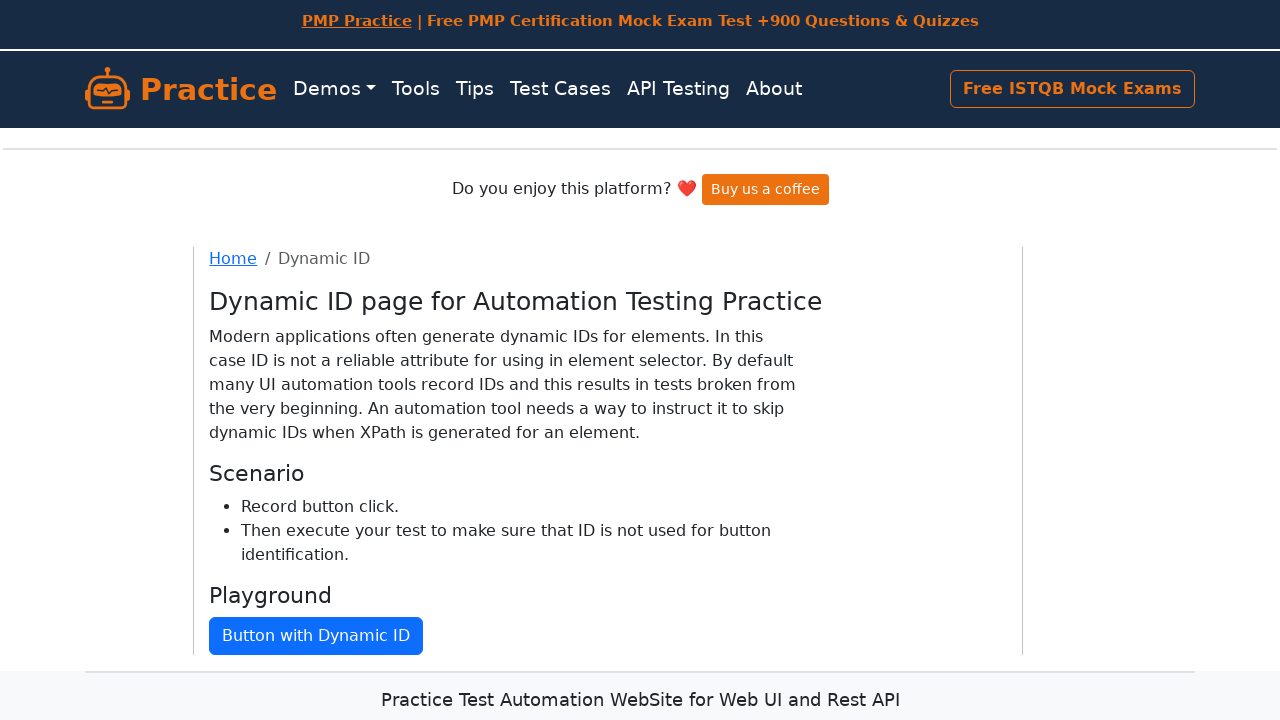

Navigated to dynamic ID test page
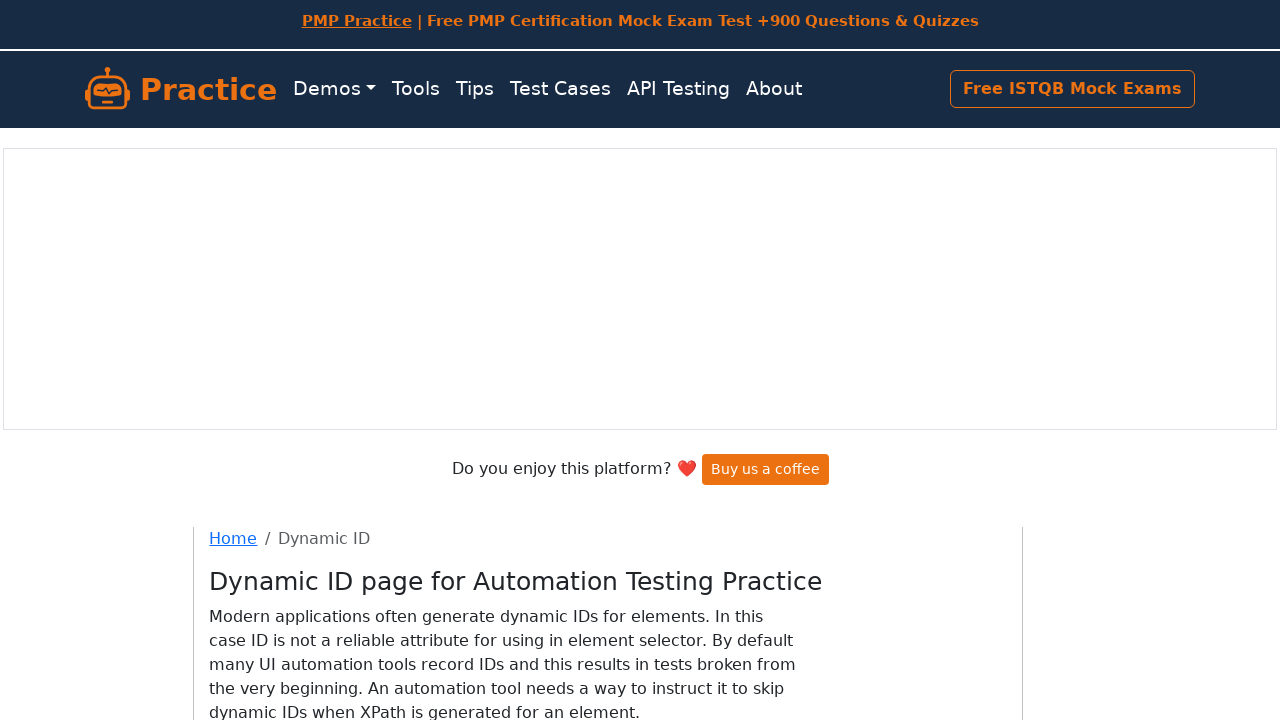

Clicked button with dynamic ID using text-based selector at (316, 406) on button:has-text("Button with Dynamic ID")
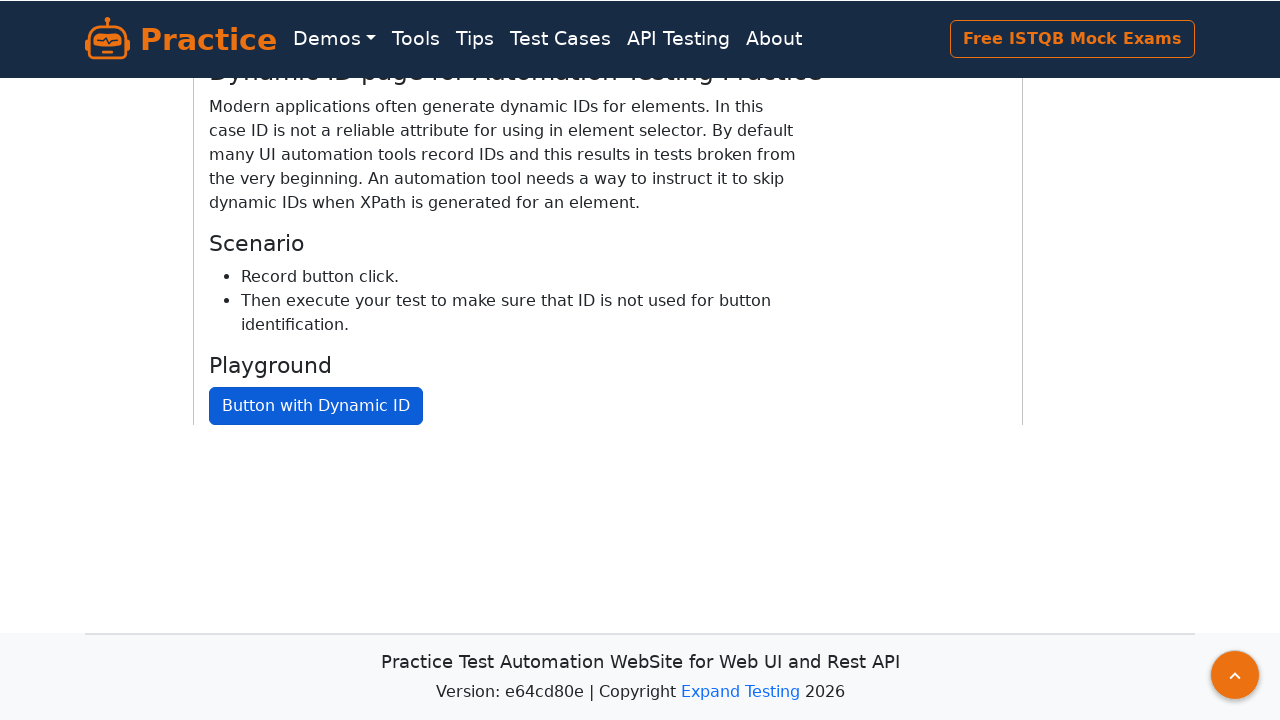

Verified button is visible after click
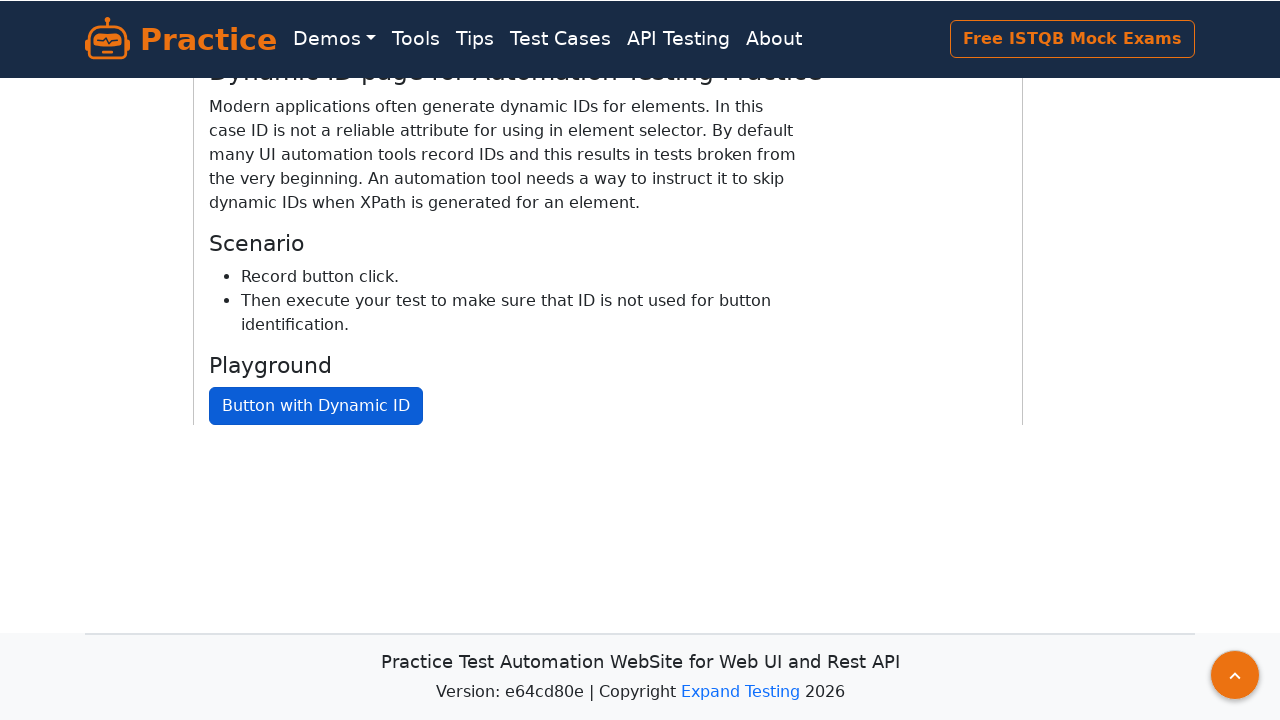

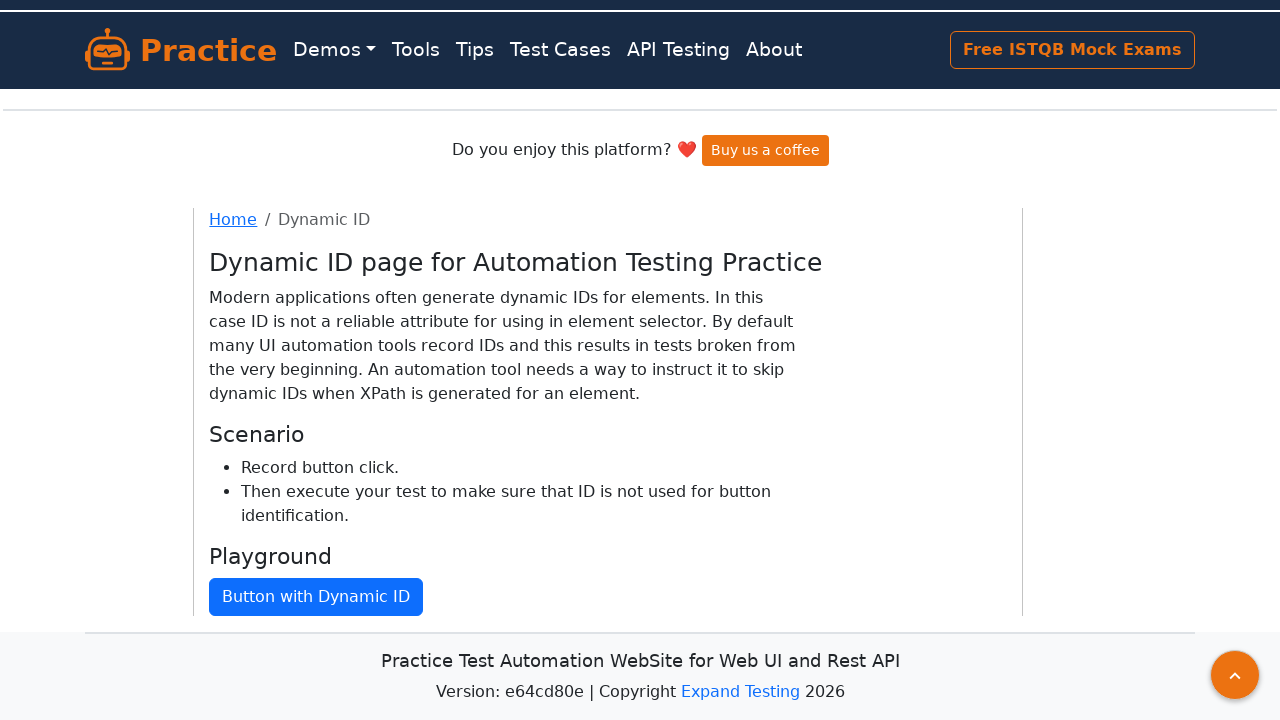